Navigates through Urban Ladder's navigation menu by hovering over each main menu item and interacting with submenus to verify the menu structure is accessible

Starting URL: https://www.urbanladder.com/

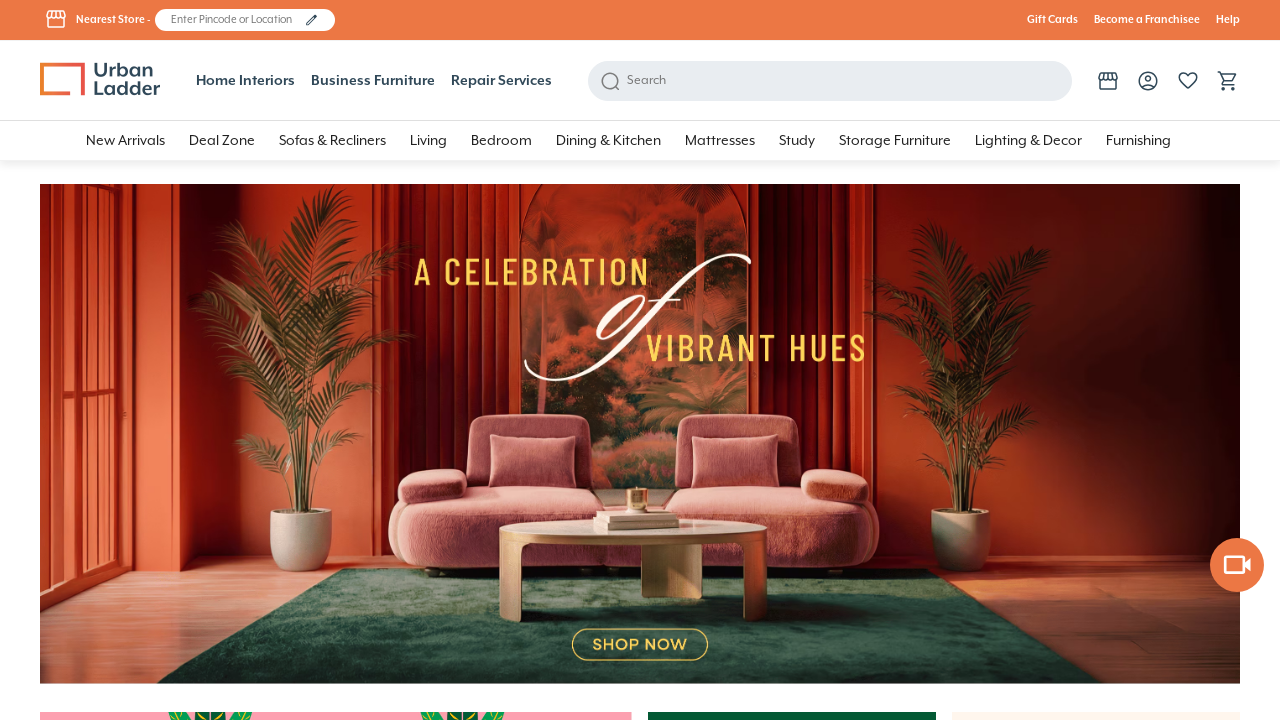

Located all main menu items in navigation bar on a.close-reveal-modal.hide-mobile
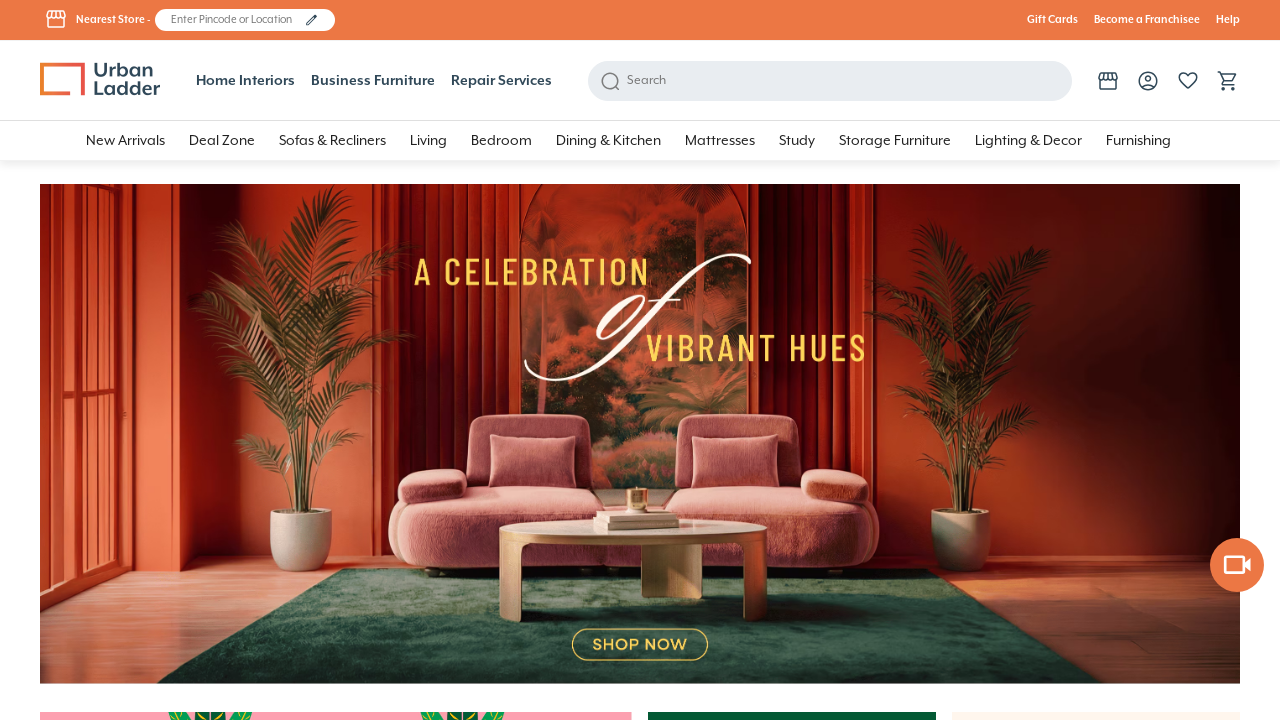

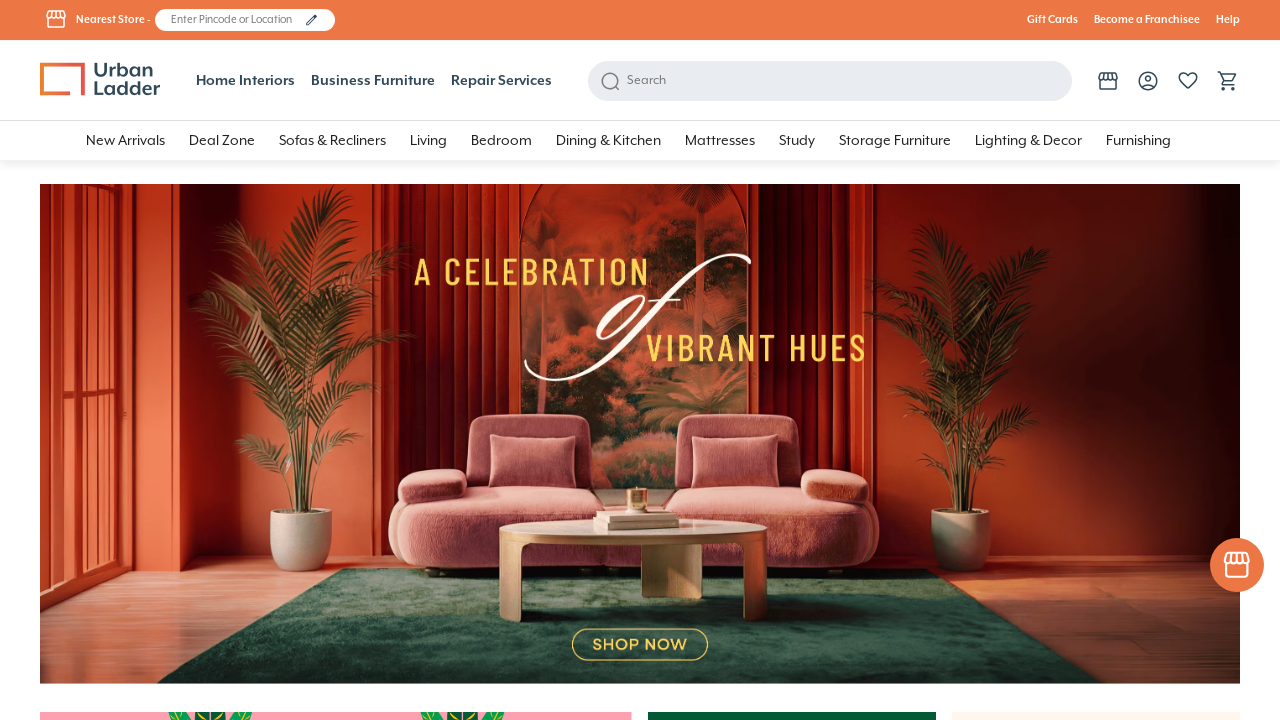